Tests iframe handling by switching to an iframe containing a text editor, clearing its content, typing new text, and then interacting with elements outside the iframe

Starting URL: http://the-internet.herokuapp.com/iframe

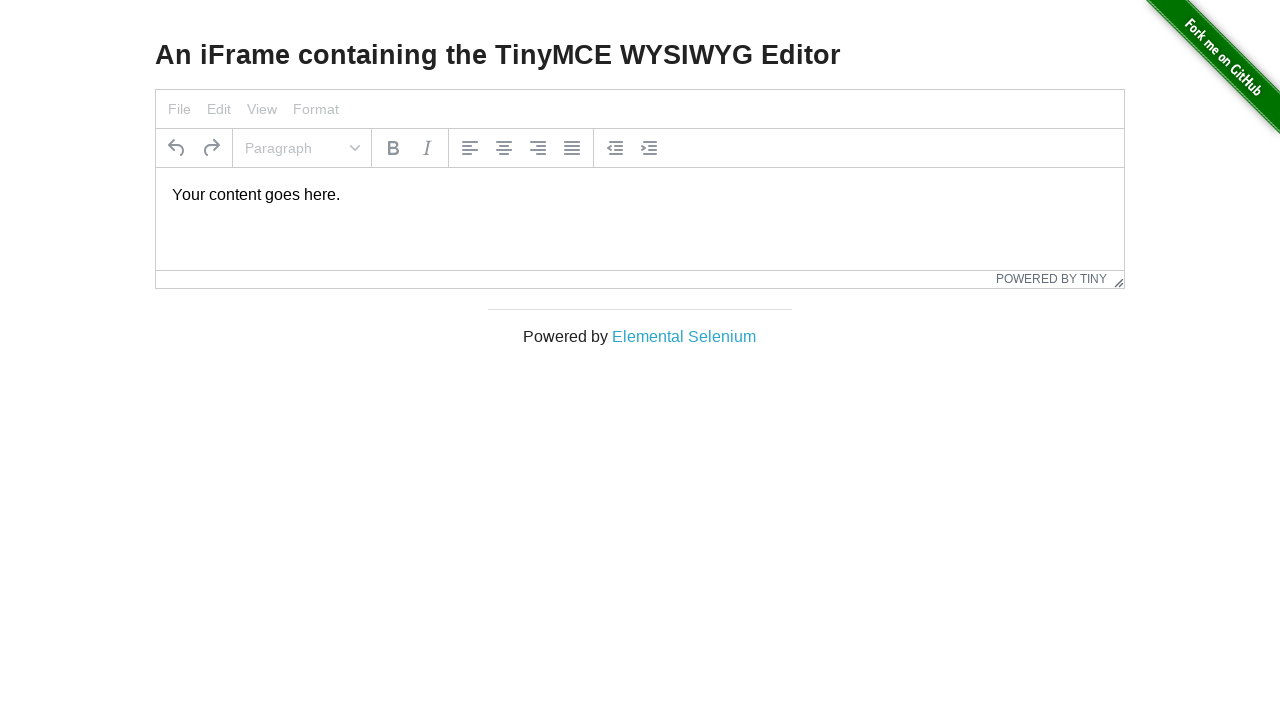

Waited for h3 header to load
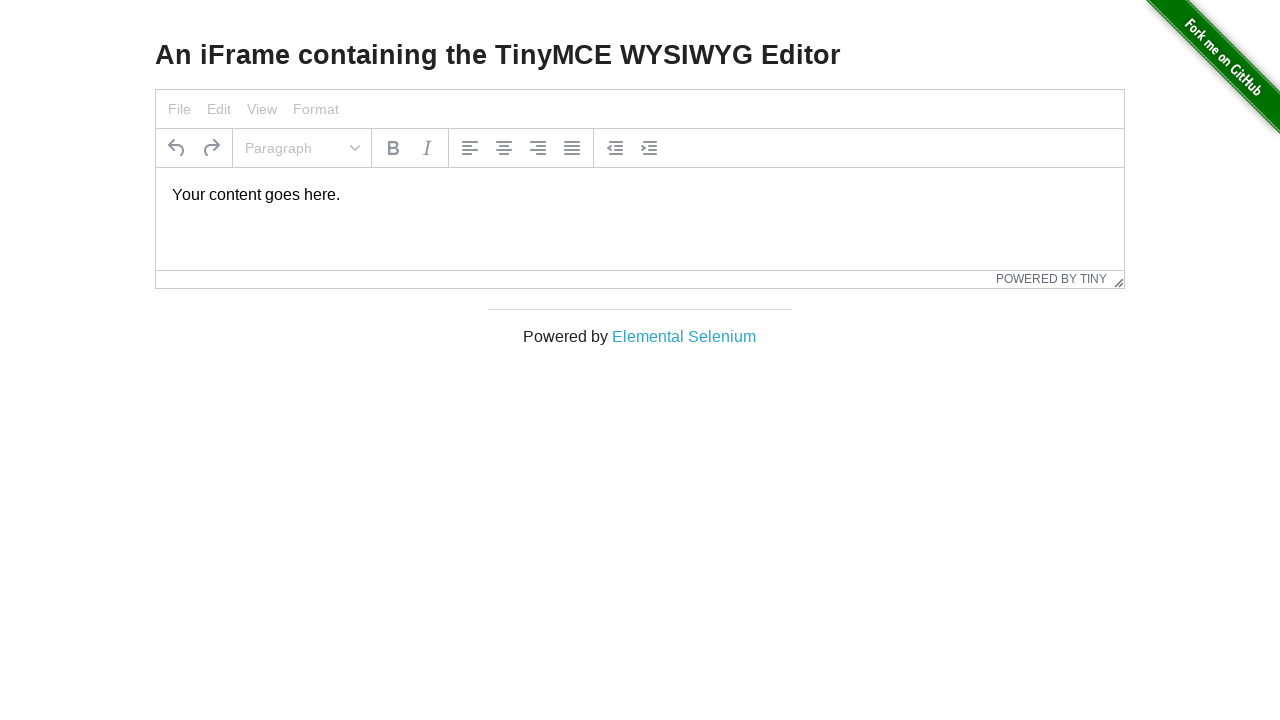

Asserted that header text contains 'Editor'
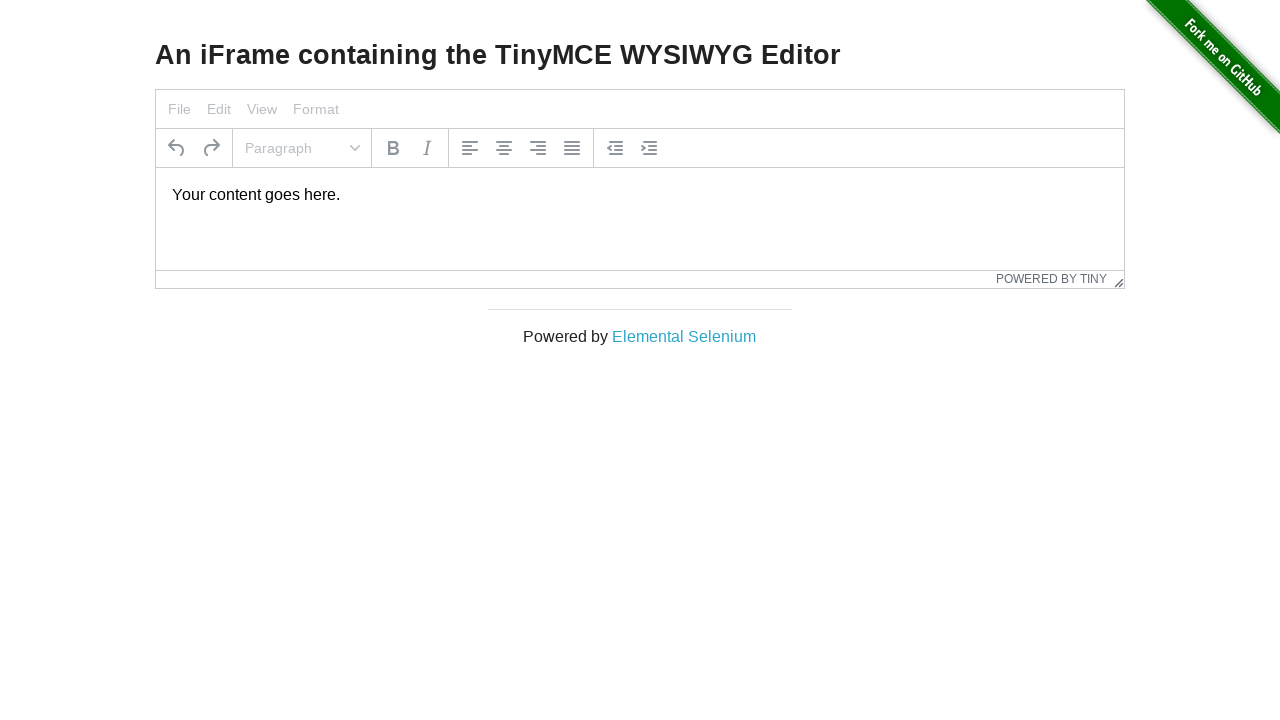

Located iframe with ID 'mce_0_ifr'
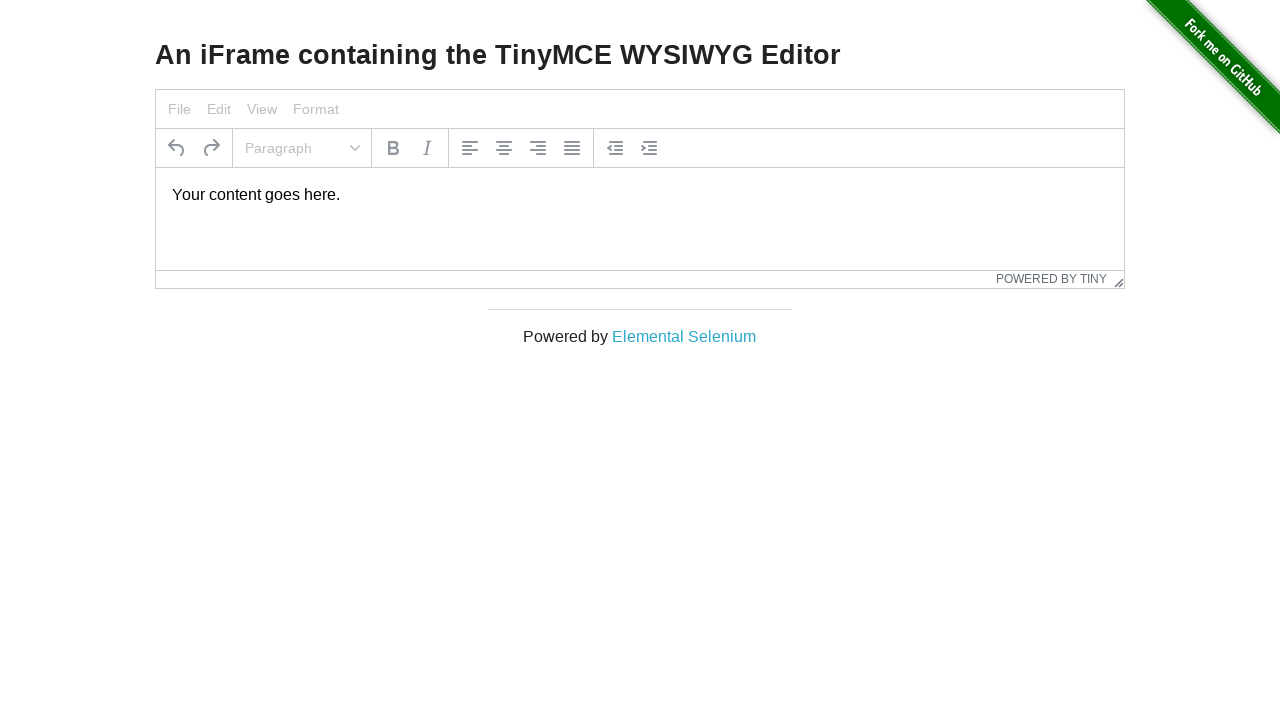

Clicked on paragraph element inside iframe at (640, 195) on #mce_0_ifr >> internal:control=enter-frame >> p
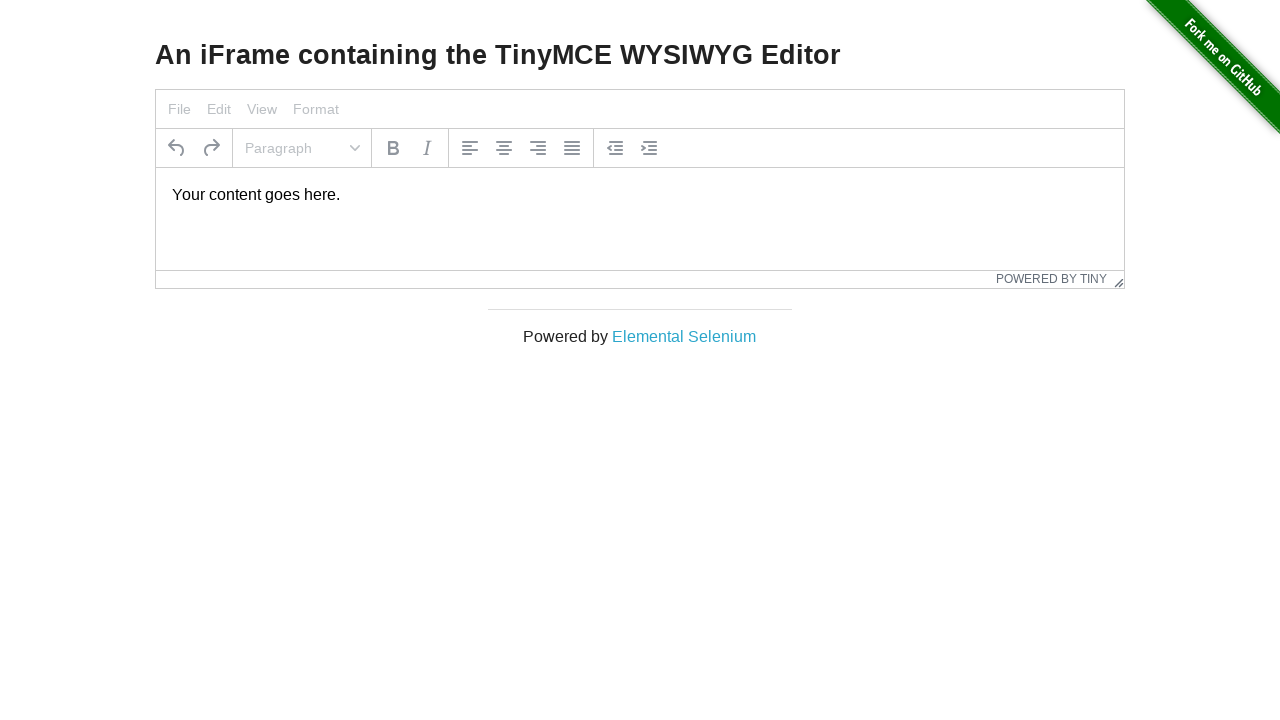

Selected all text in paragraph using Ctrl+A on #mce_0_ifr >> internal:control=enter-frame >> p
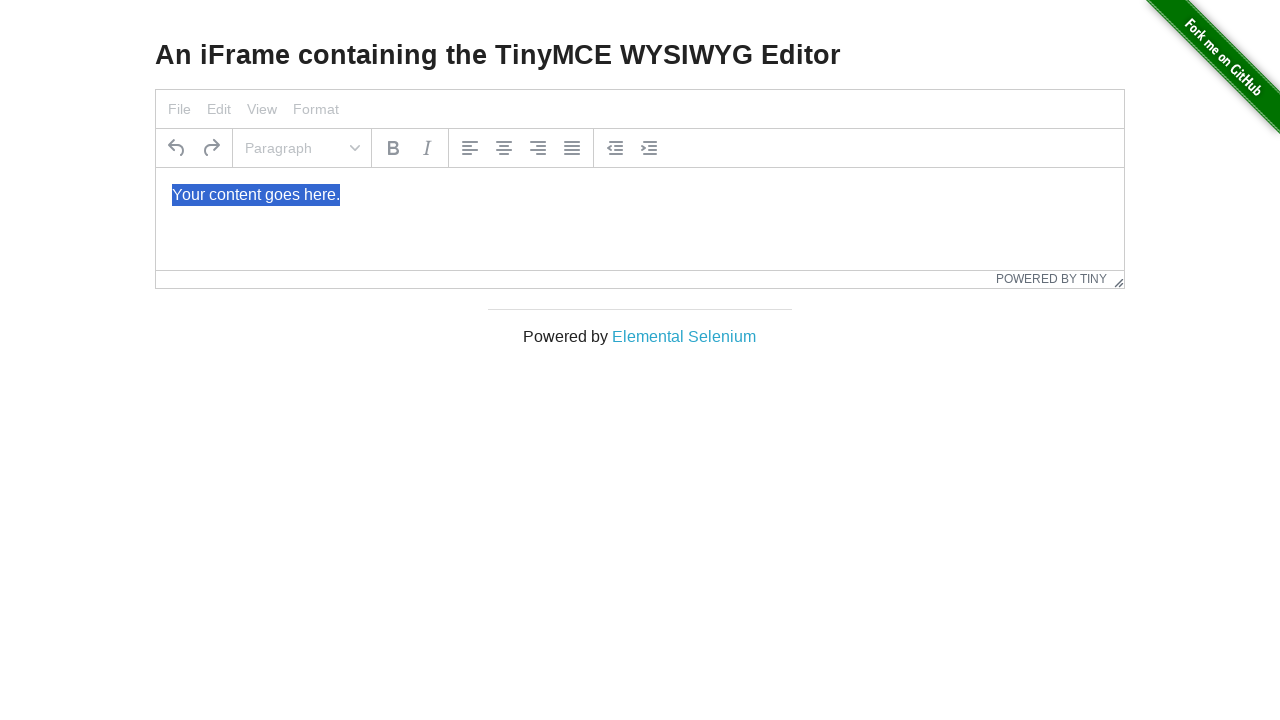

Cleared paragraph content by pressing Backspace on #mce_0_ifr >> internal:control=enter-frame >> p
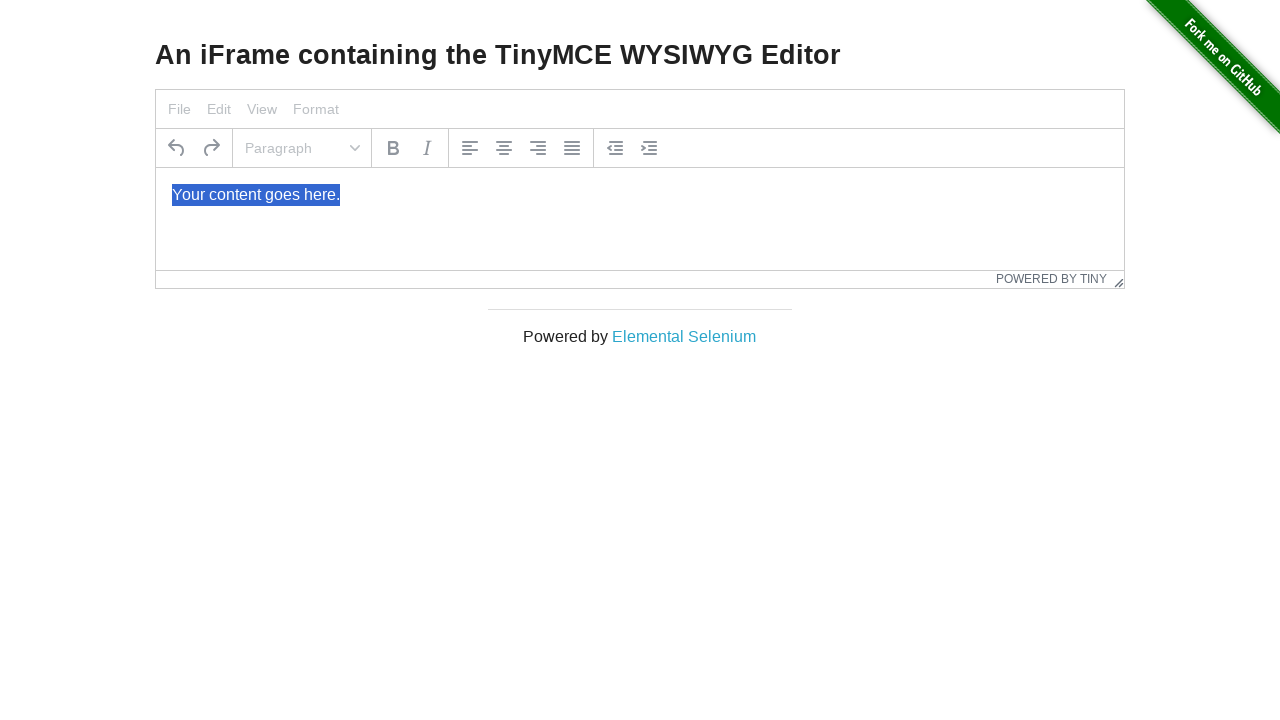

Typed 'inside the iframe' in paragraph element on #mce_0_ifr >> internal:control=enter-frame >> p
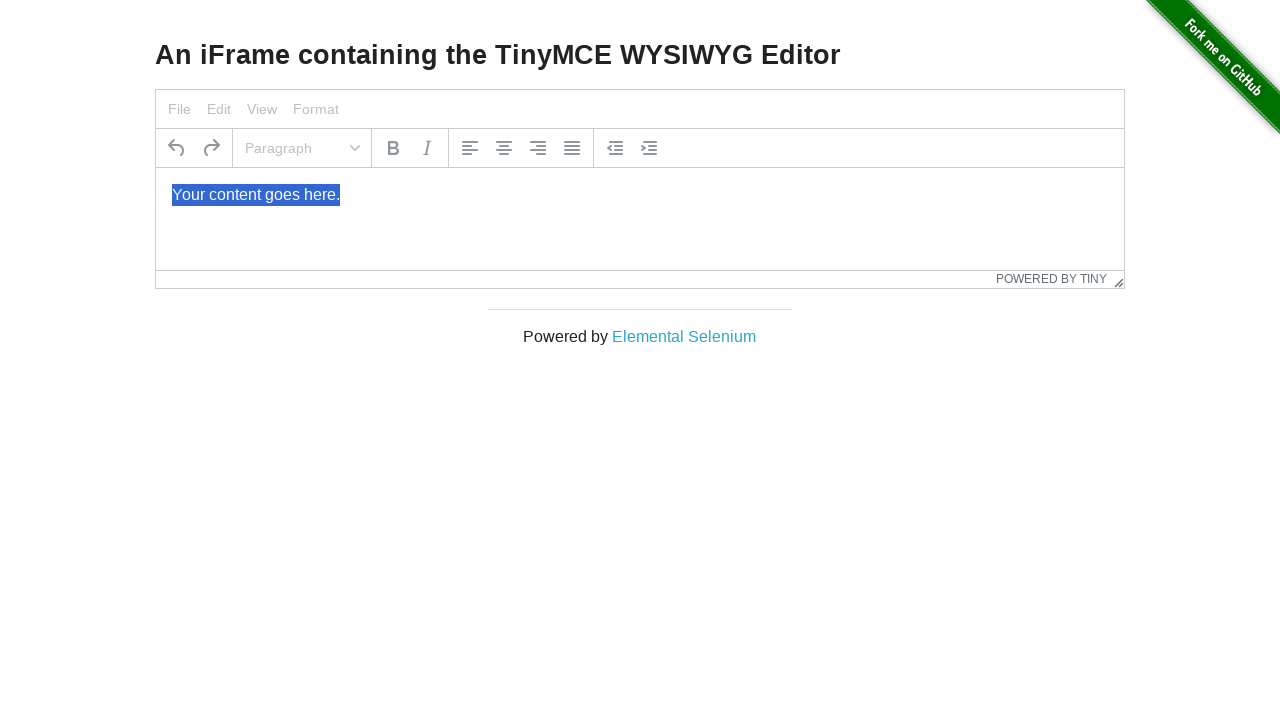

Asserted that header text still contains 'Editor' outside iframe
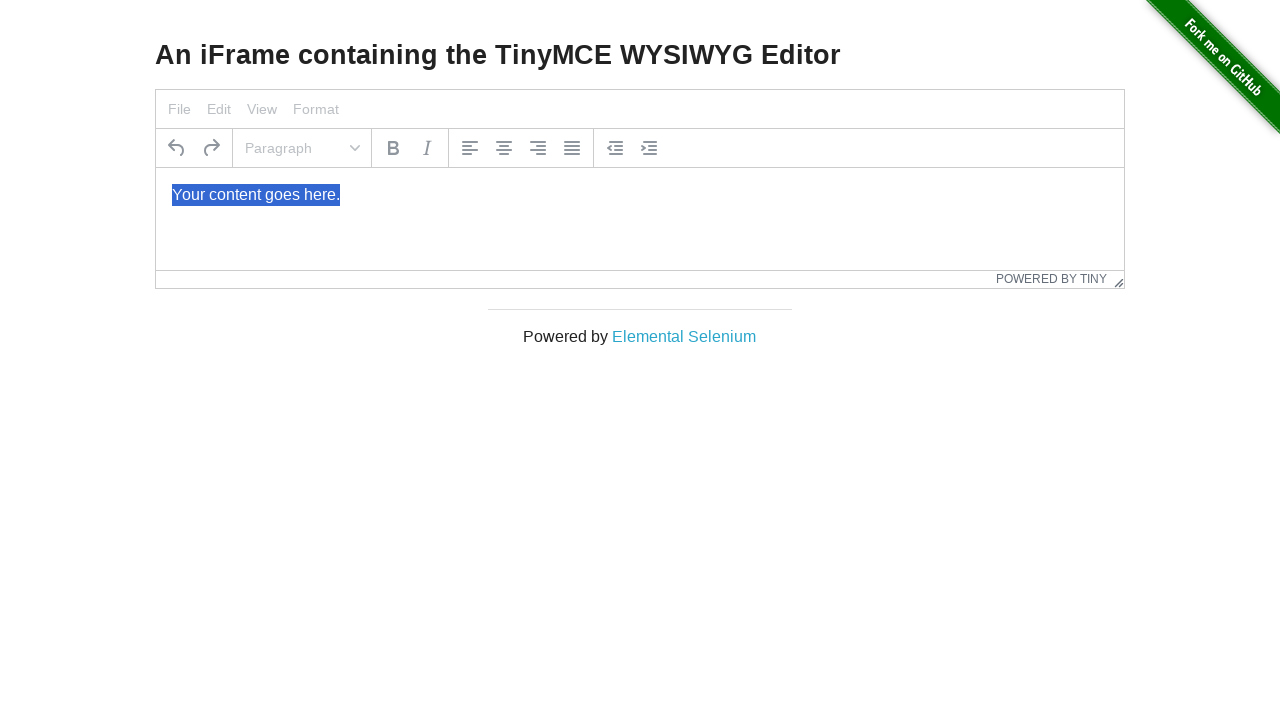

Clicked on 'Elemental Selenium' link at (684, 336) on text=Elemental Selenium
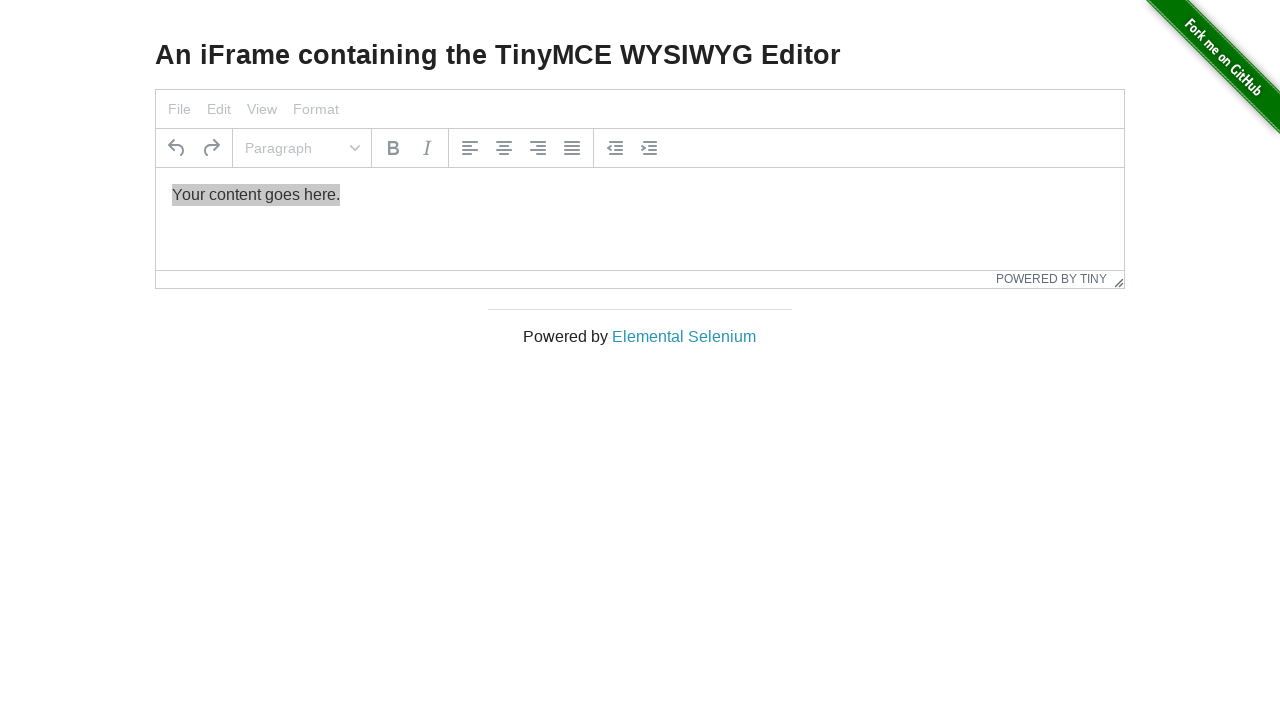

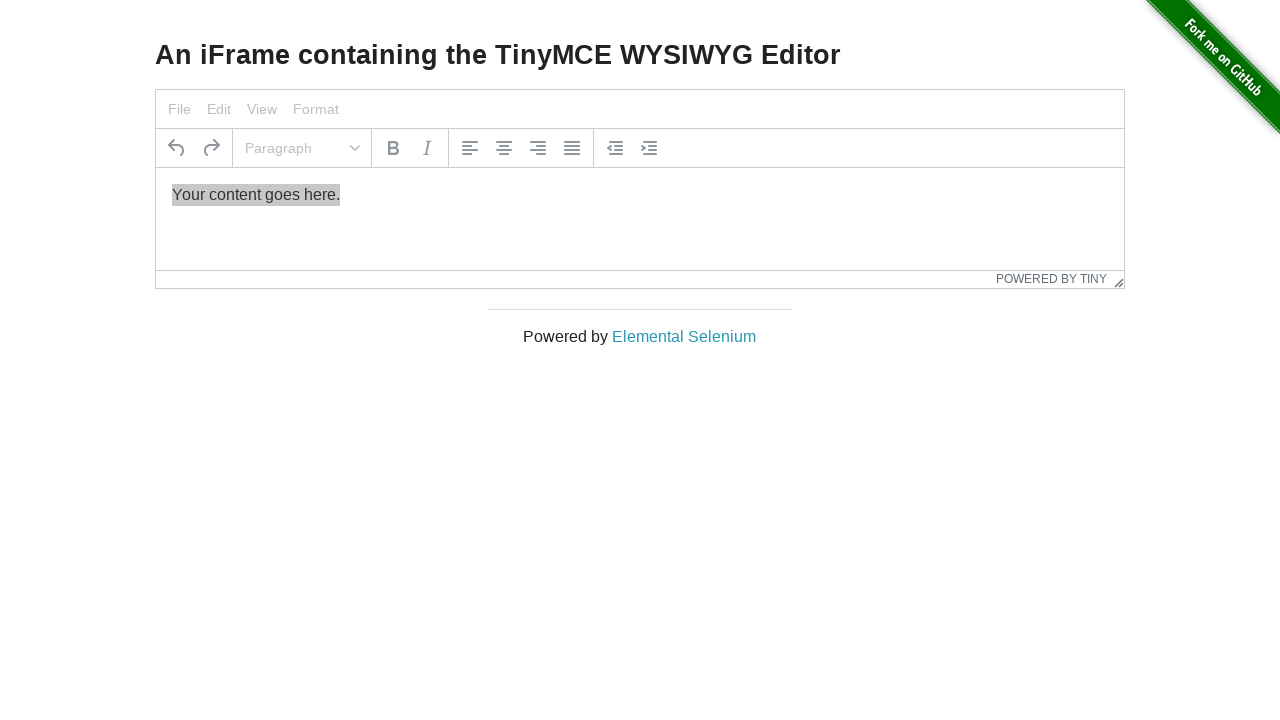